Tests submitting feedback with only a name, clicking Yes, and verifying the thank you message includes the name with correct styling

Starting URL: https://kristinek.github.io/site/tasks/provide_feedback

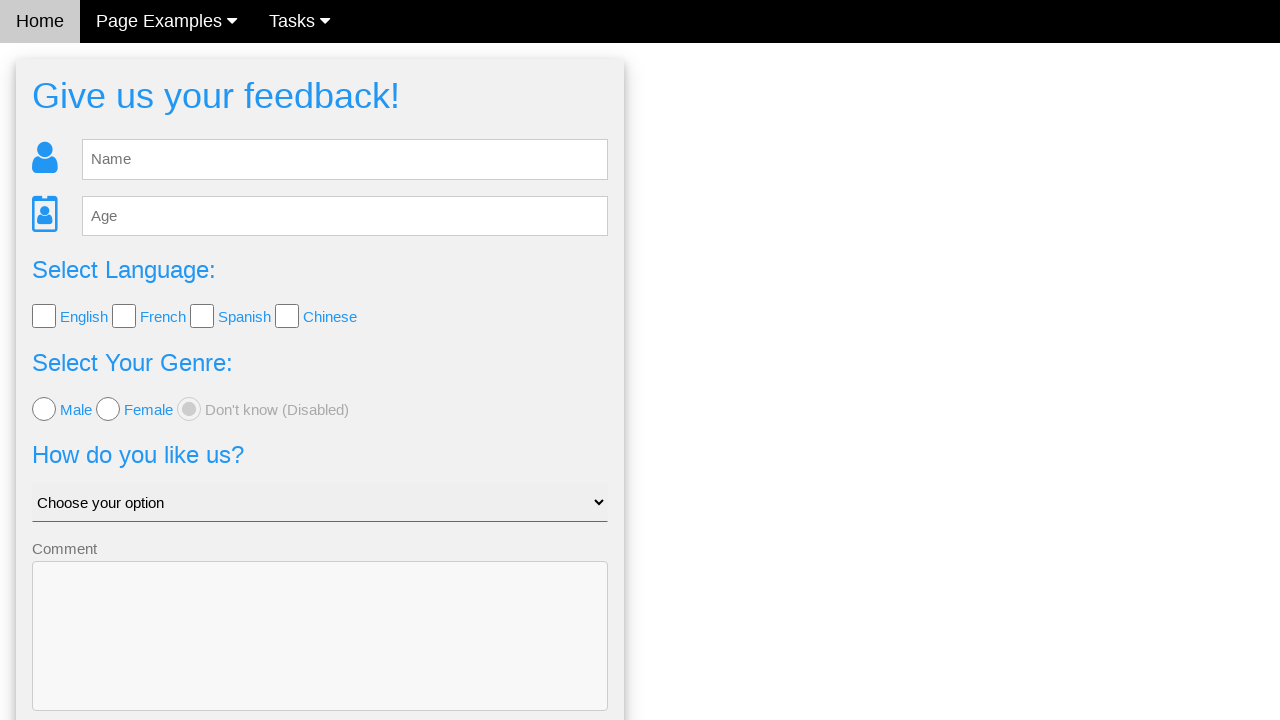

Navigated to feedback form page
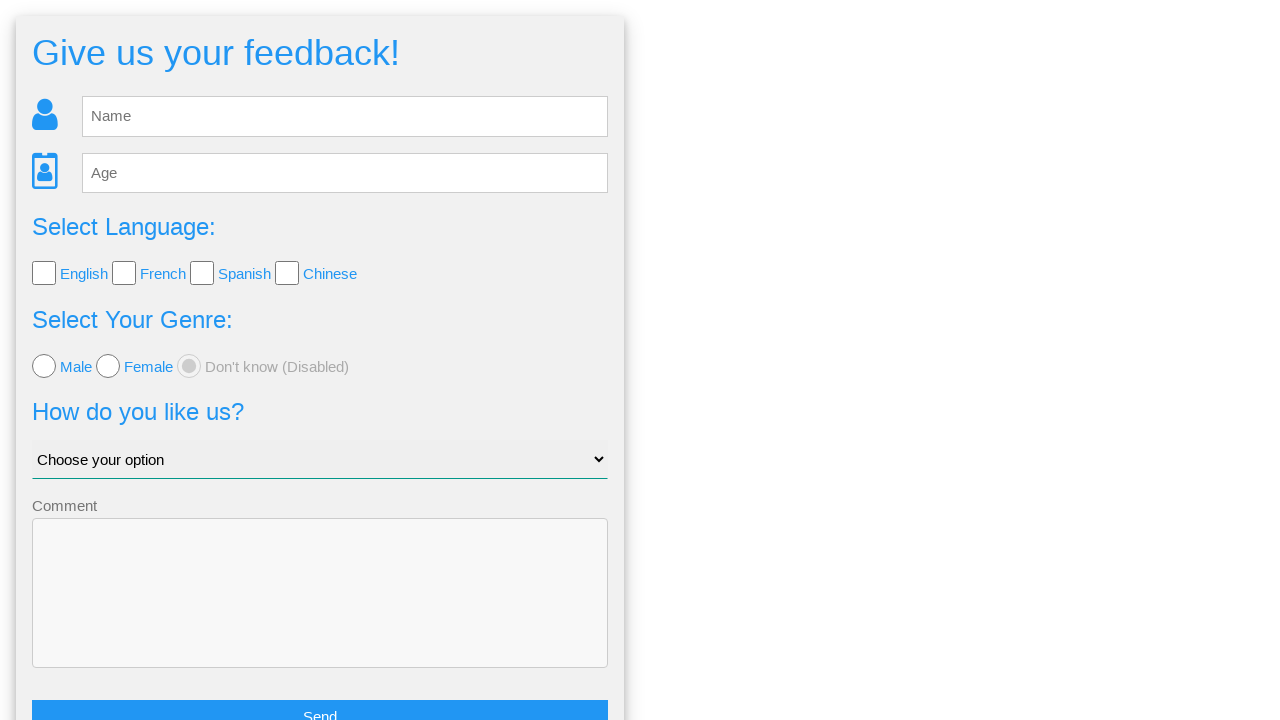

Filled name field with 'Imya' on #fb_name
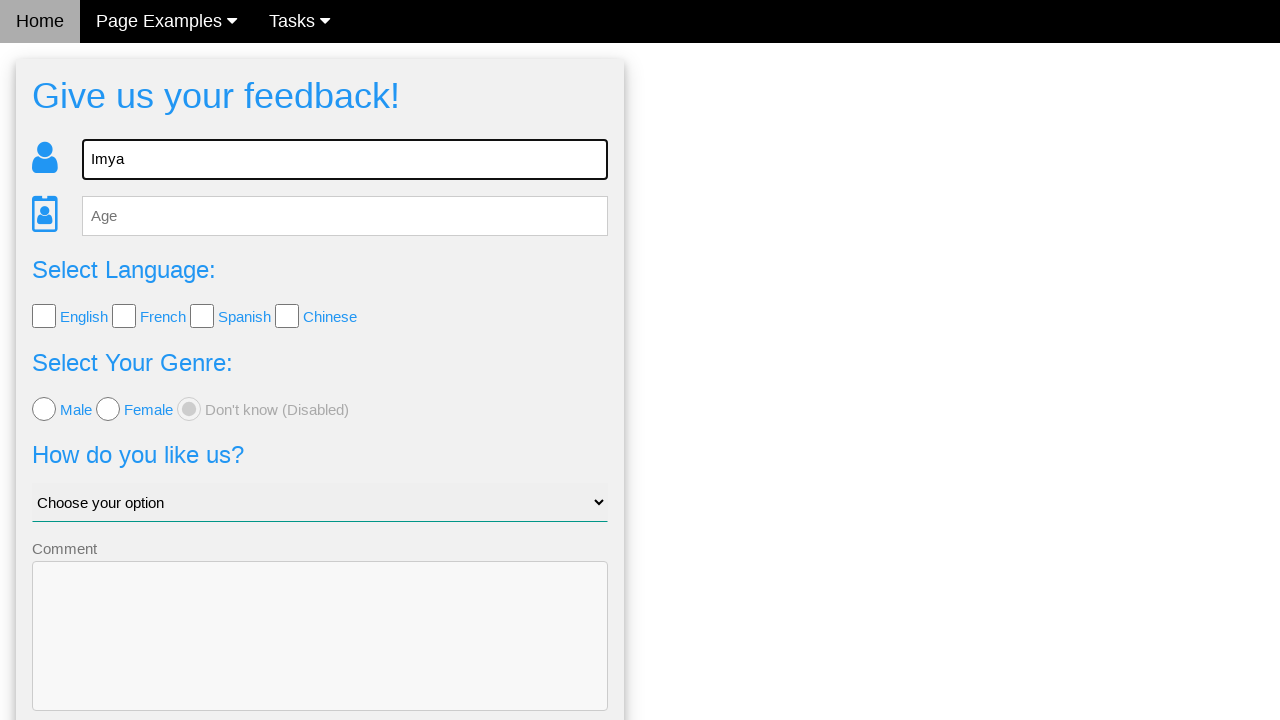

Clicked Send button to submit feedback at (320, 656) on .w3-btn-block
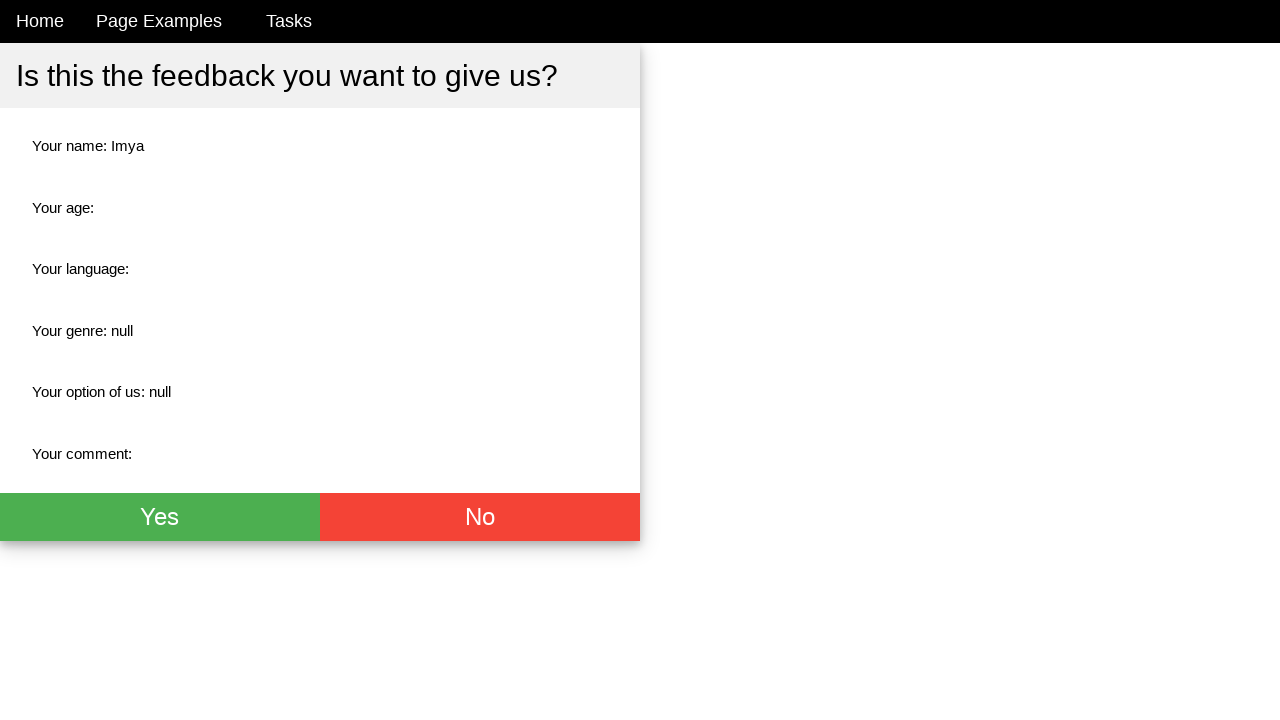

Clicked Yes button to confirm feedback submission at (160, 517) on .w3-btn.w3-green
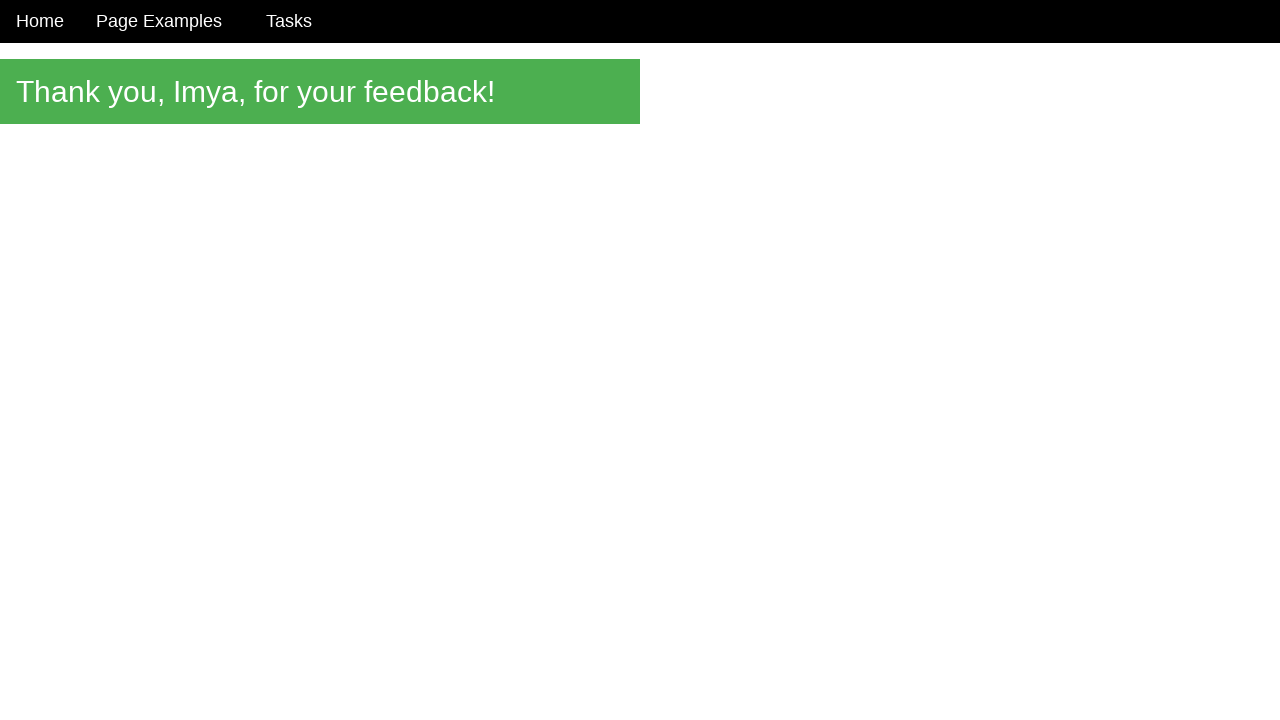

Verified thank you message displays 'Thank you, Imya, for your feedback!'
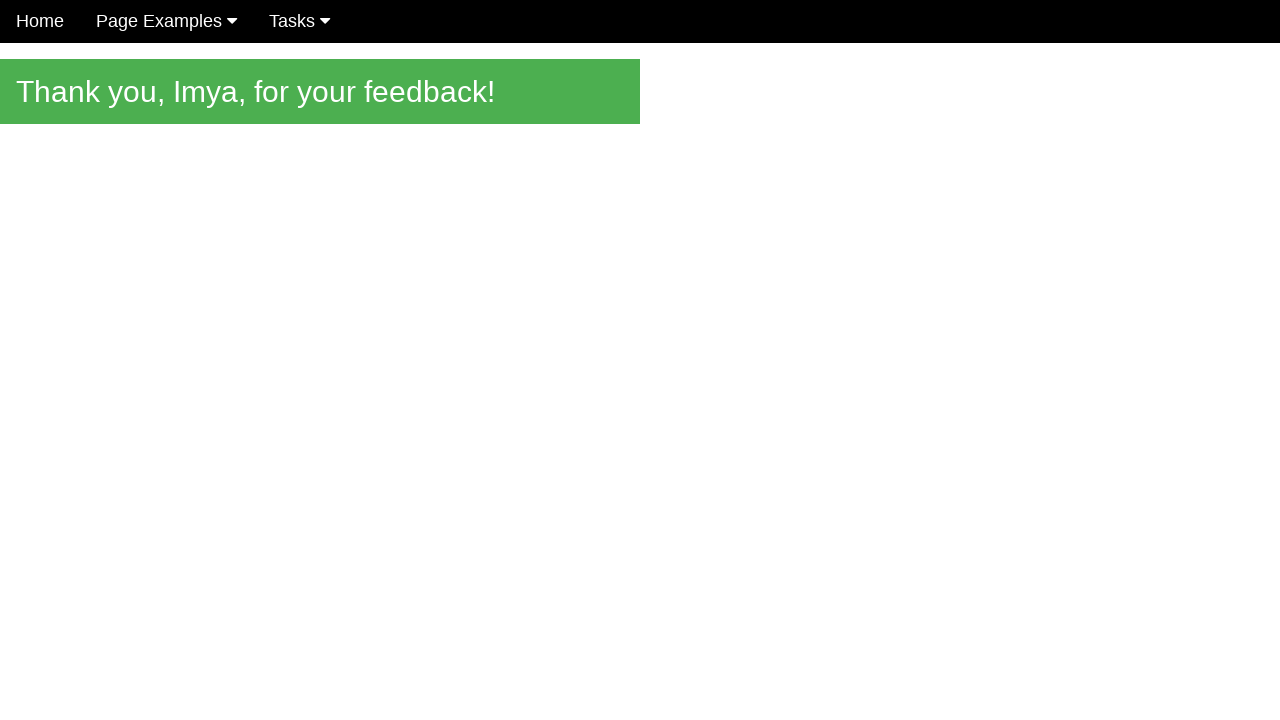

Verified panel has green background color (rgb(76, 175, 80))
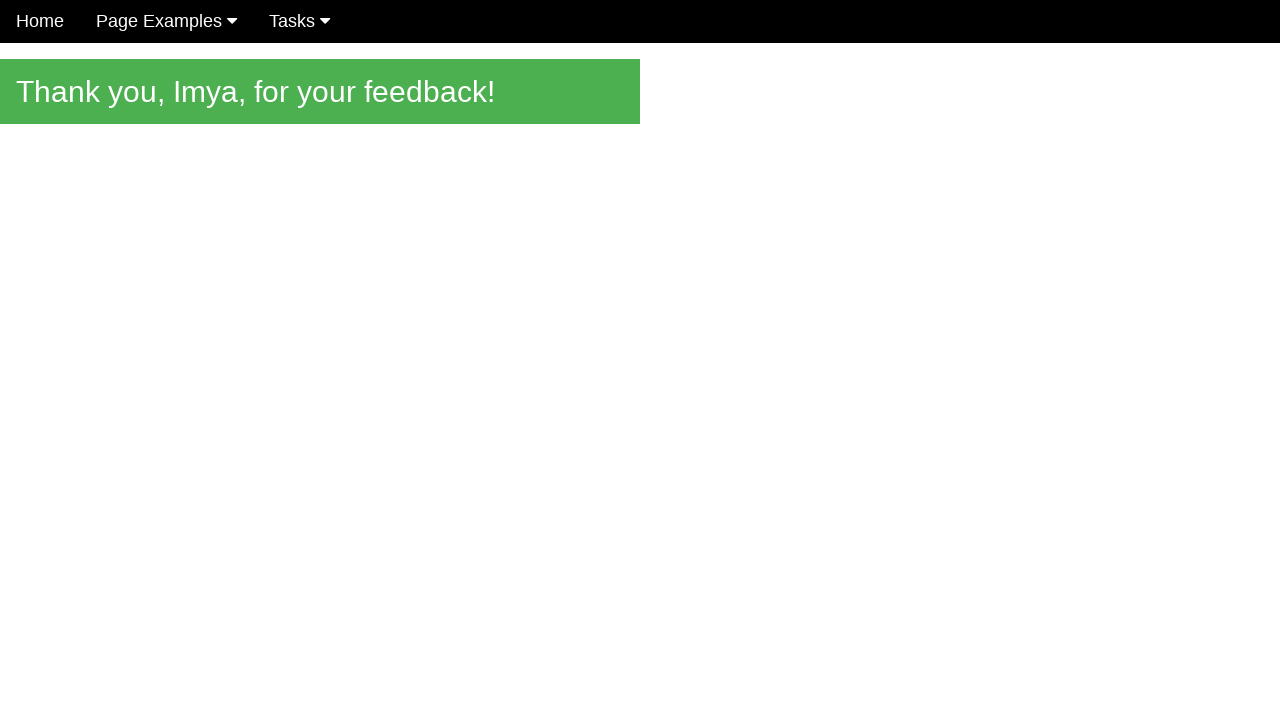

Verified panel text color is white (rgb(255, 255, 255))
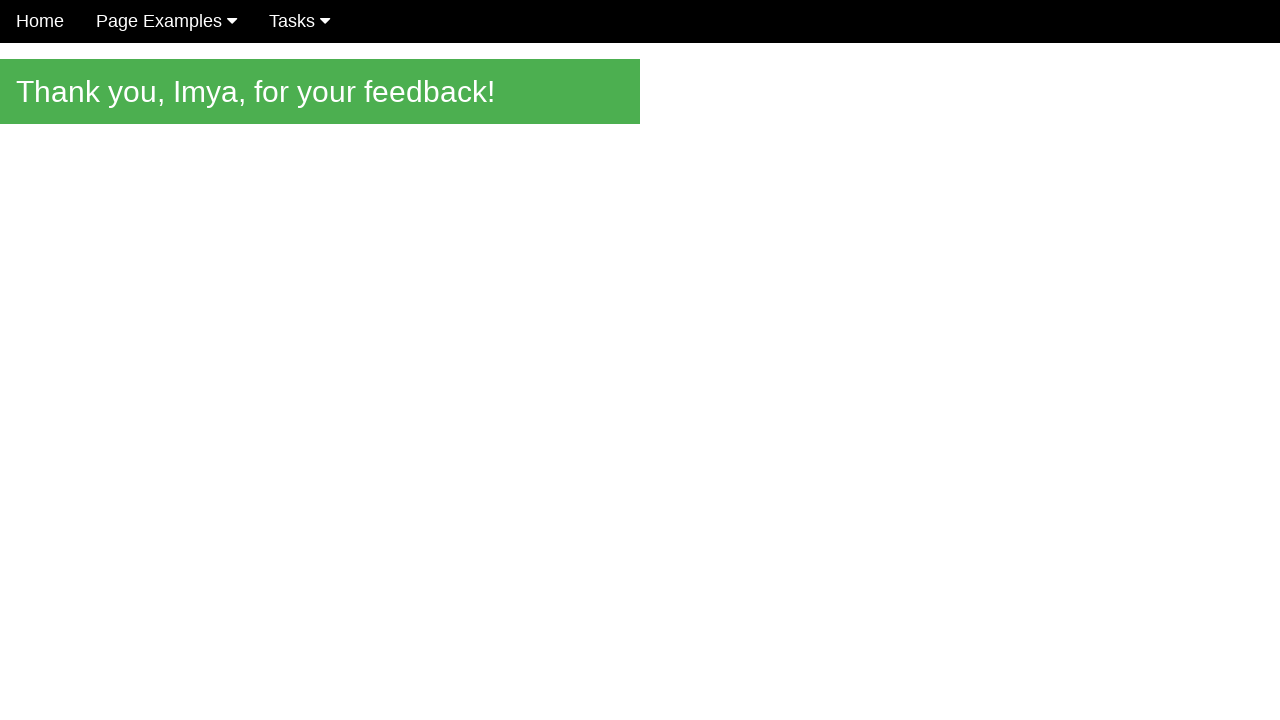

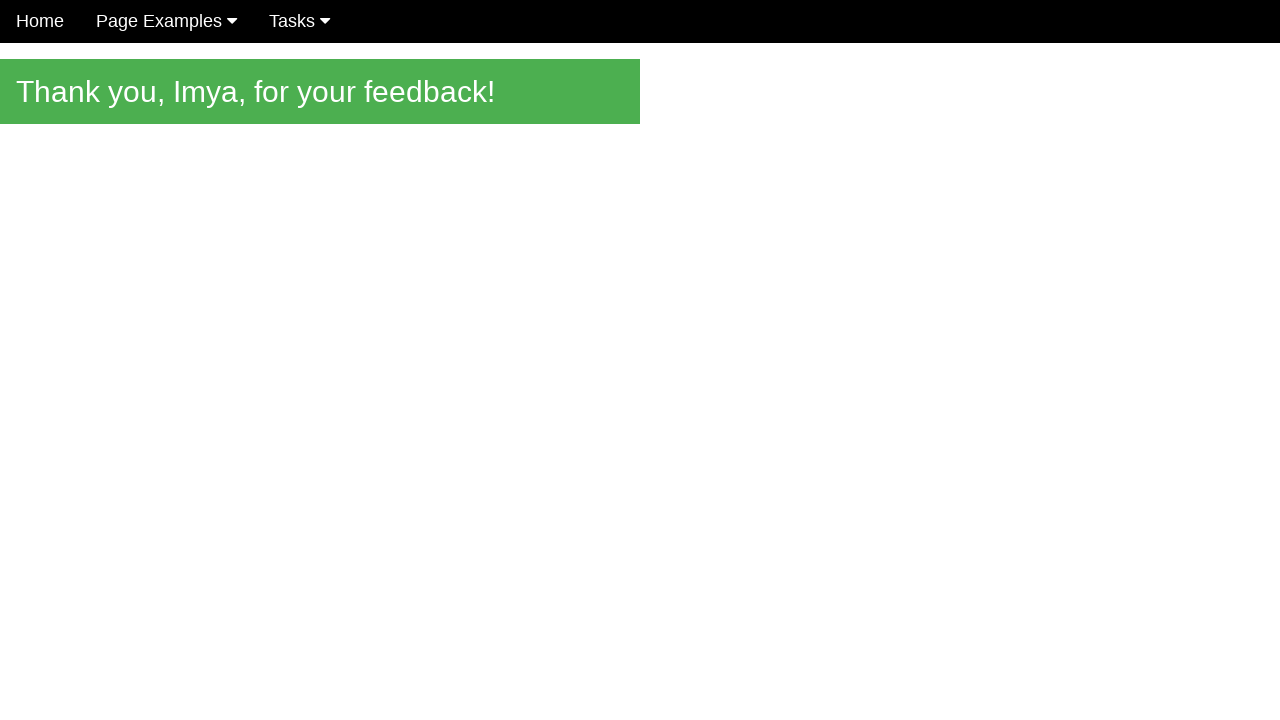